Tests AJAX functionality by clicking a button and waiting for dynamically loaded content to appear on the page.

Starting URL: http://www.uitestingplayground.com/ajax

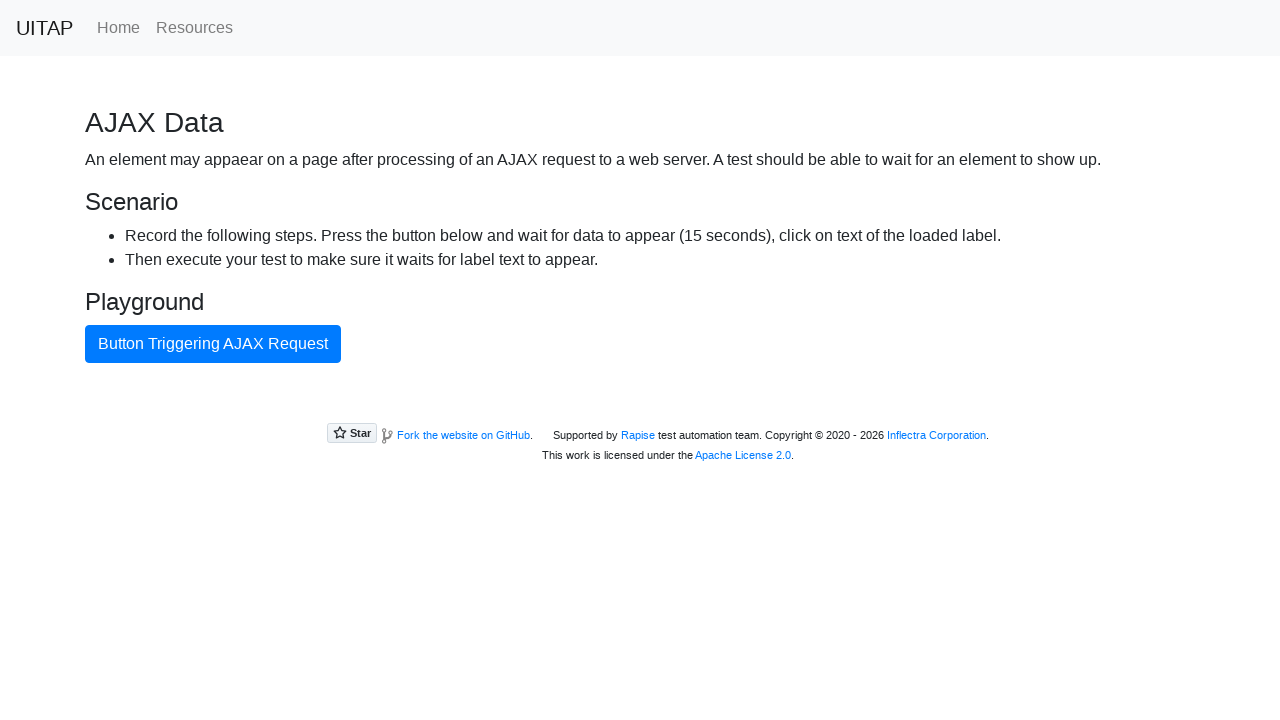

Navigated to AJAX test page
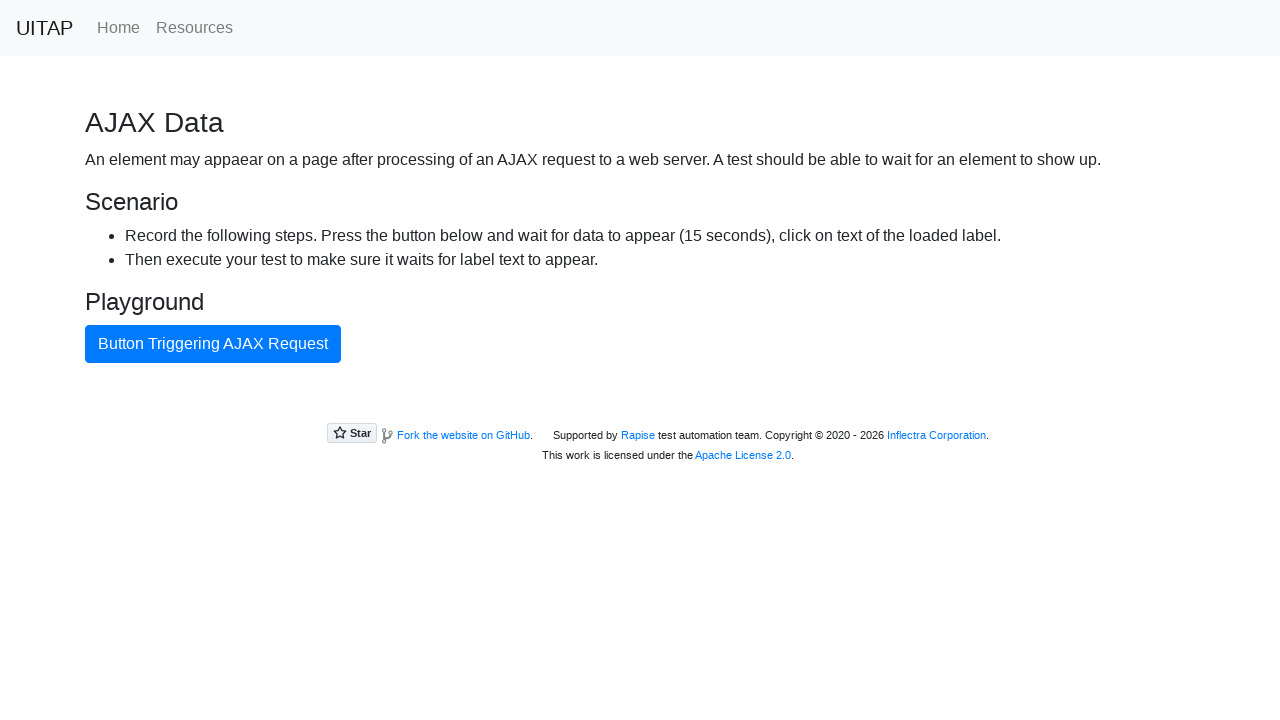

Clicked AJAX button to trigger async content loading at (213, 344) on #ajaxButton
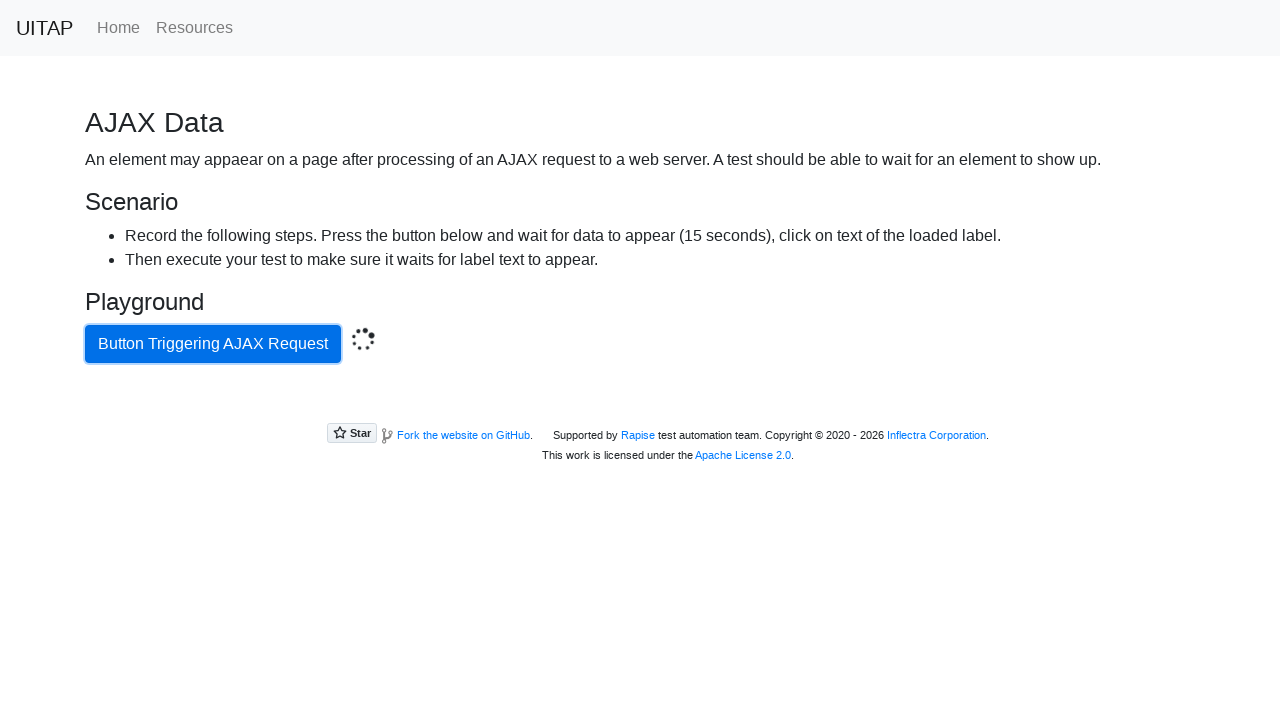

Waited for dynamically loaded success message to appear
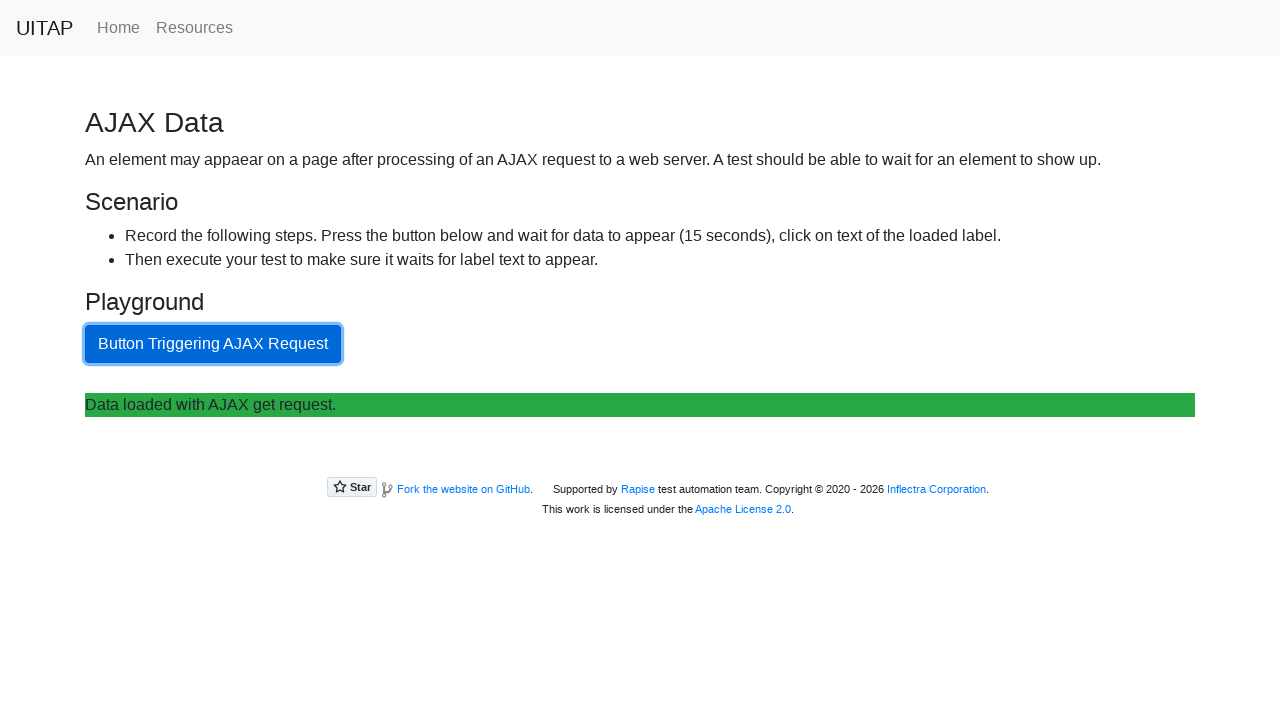

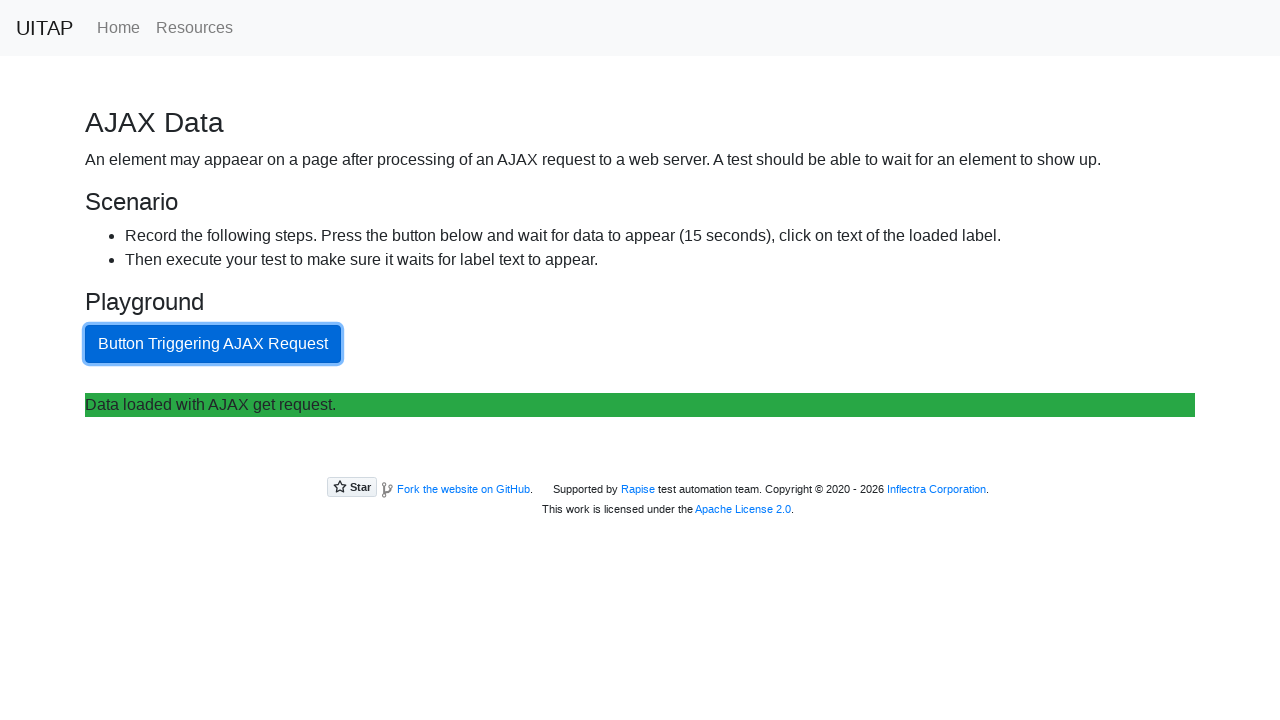